Navigates to the Ferrari India website homepage and waits for it to load

Starting URL: https://www.ferrari.com/en-IN

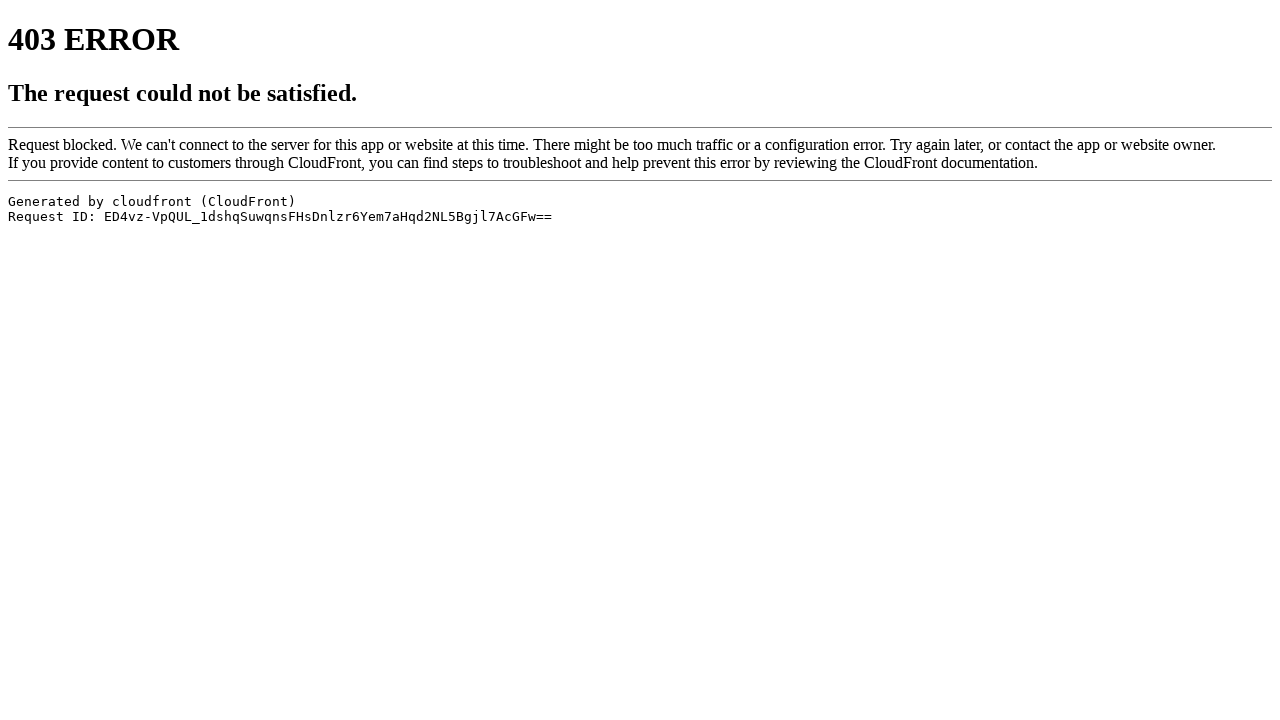

Navigated to Ferrari India website homepage
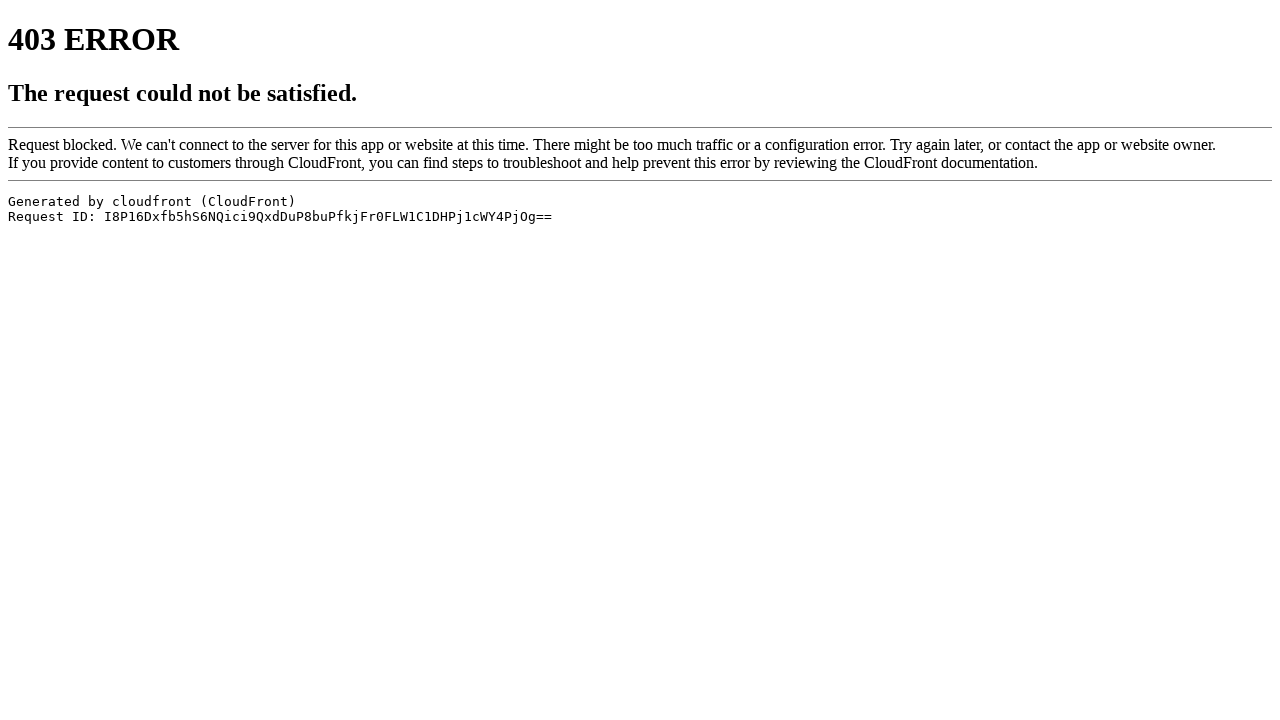

Waited for page to fully load (networkidle state reached)
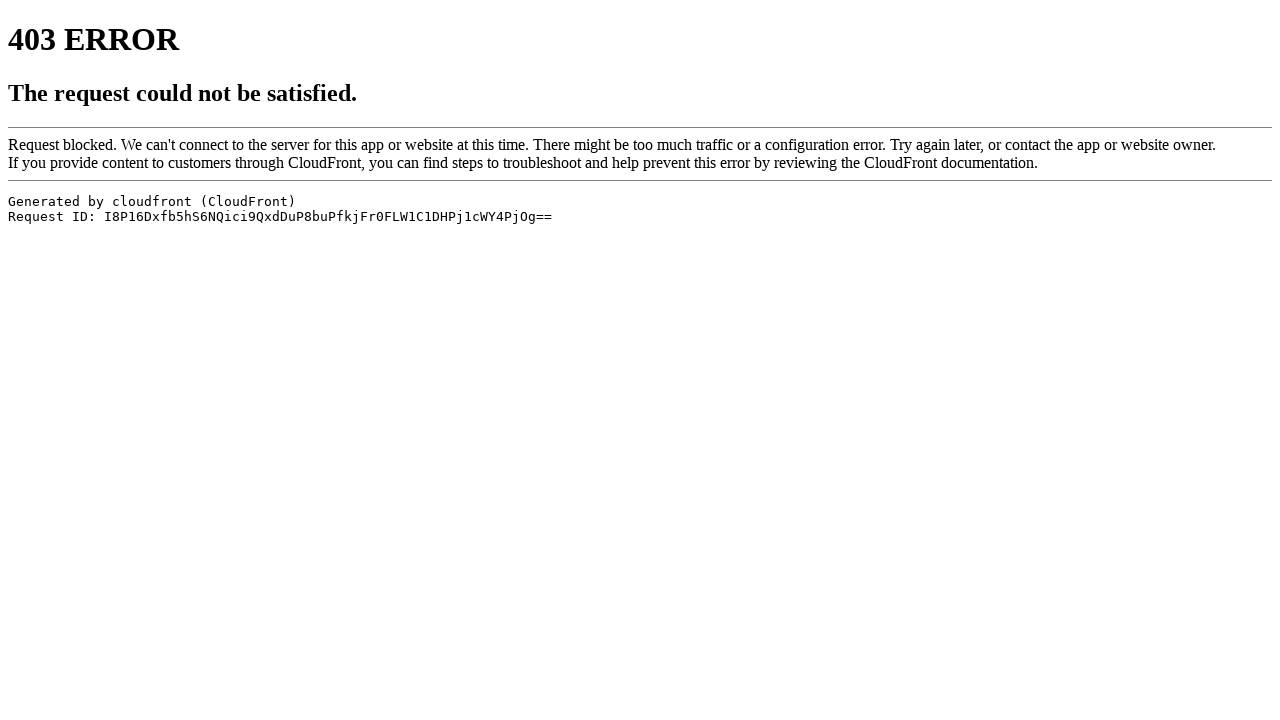

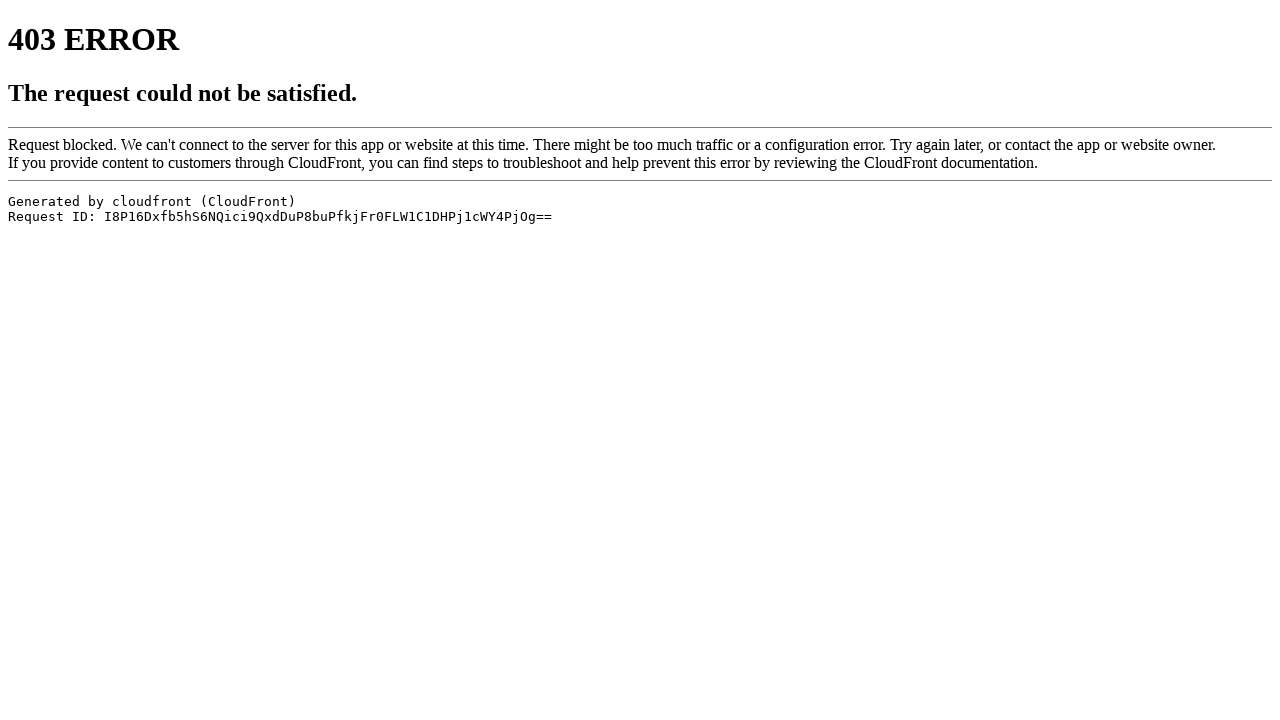